Tests jQuery UI drag and drop functionality by dragging an element from source to target within an iframe

Starting URL: https://jqueryui.com/droppable/

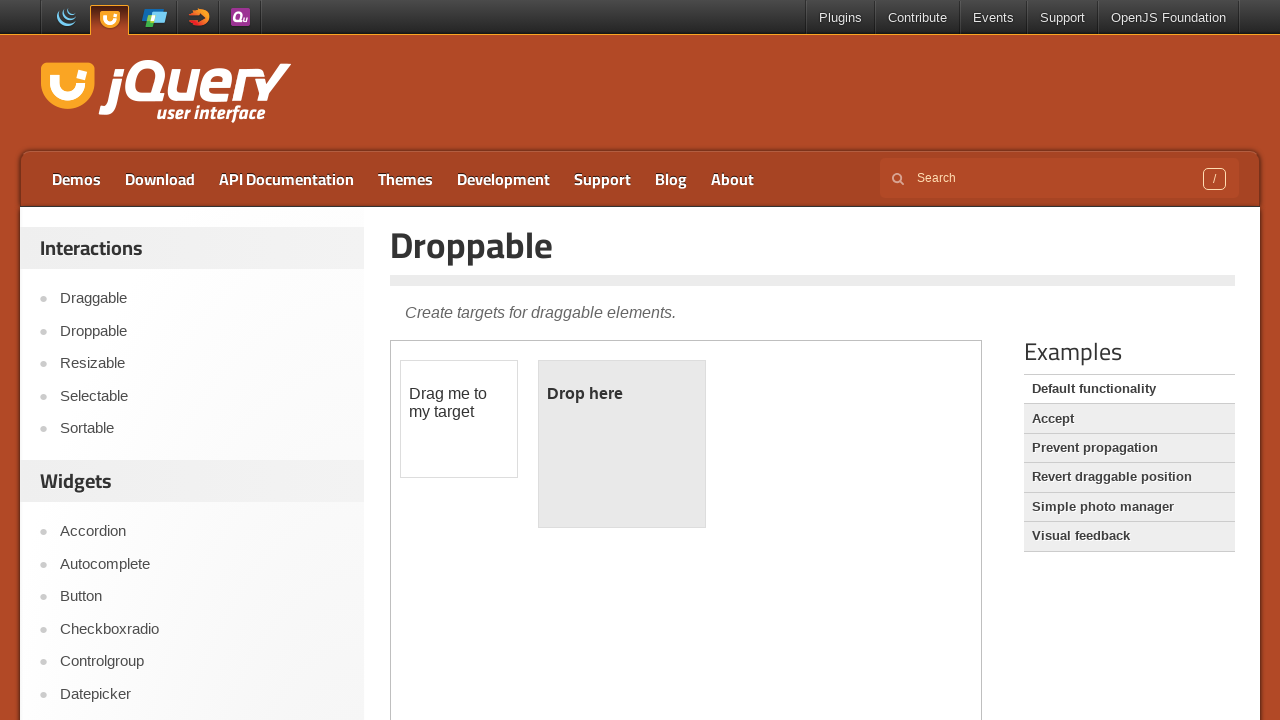

Located the demo iframe containing jQuery UI droppable demo
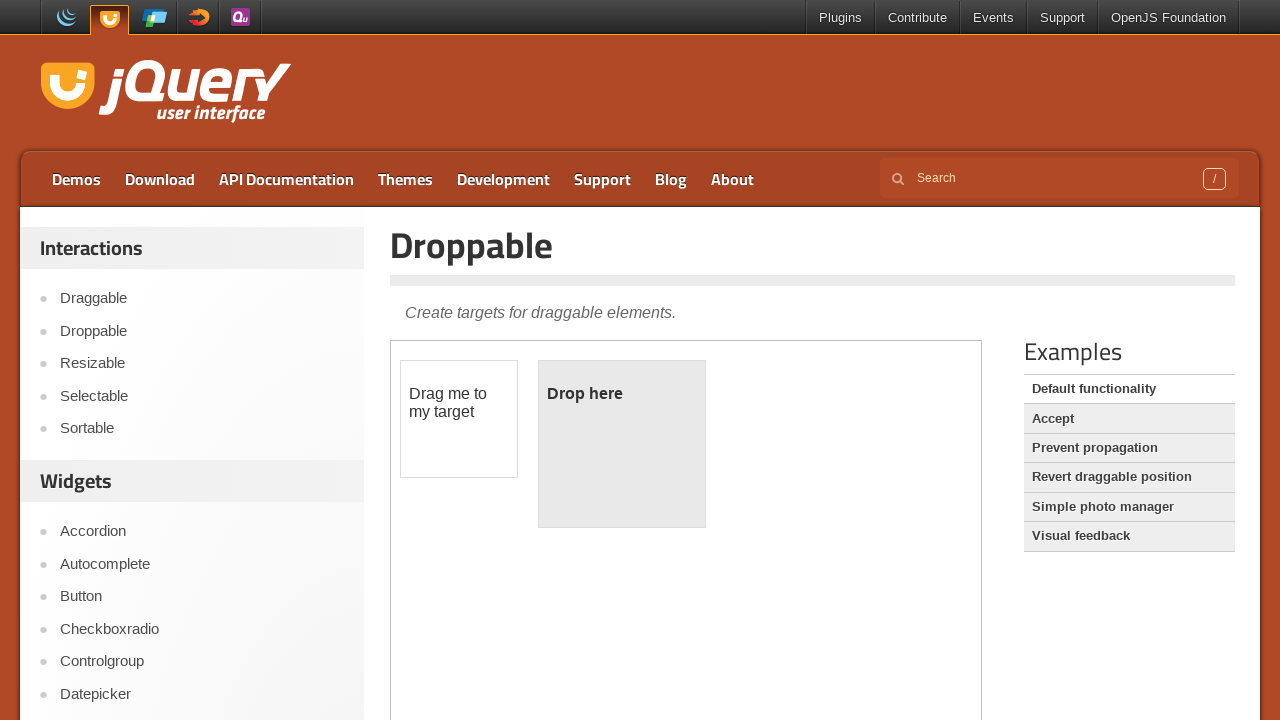

Located the draggable source element
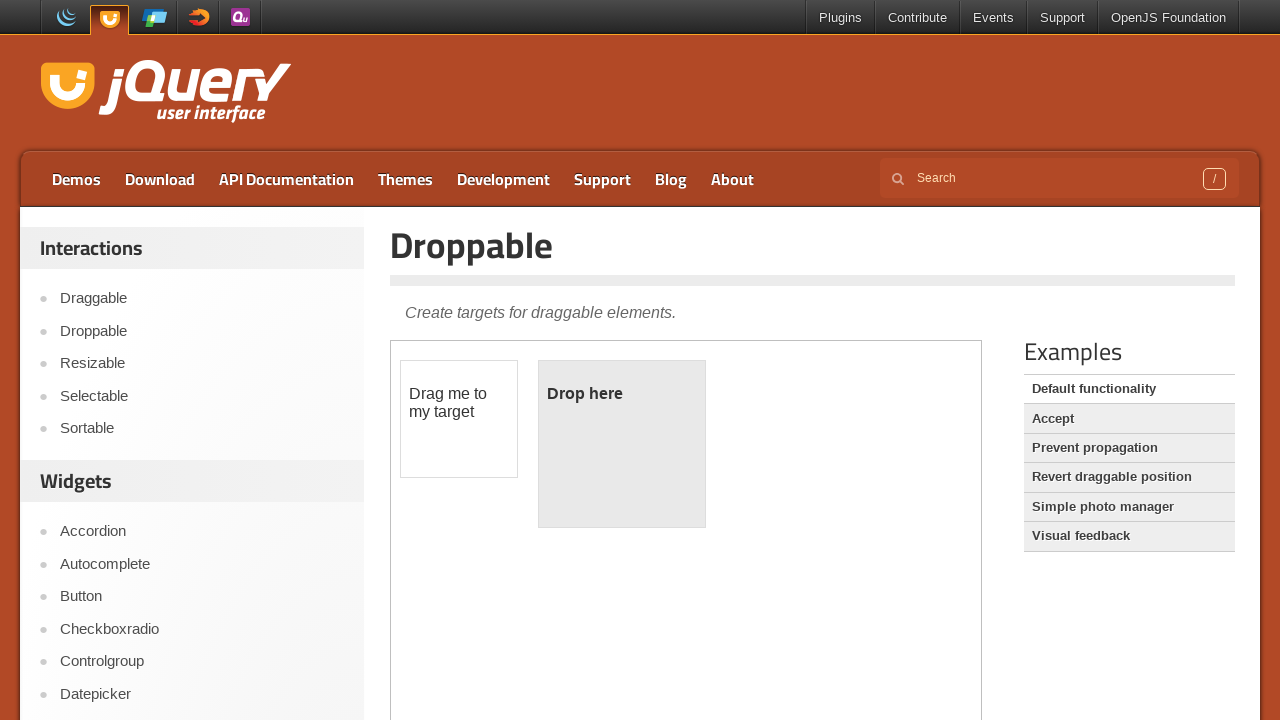

Located the droppable target element
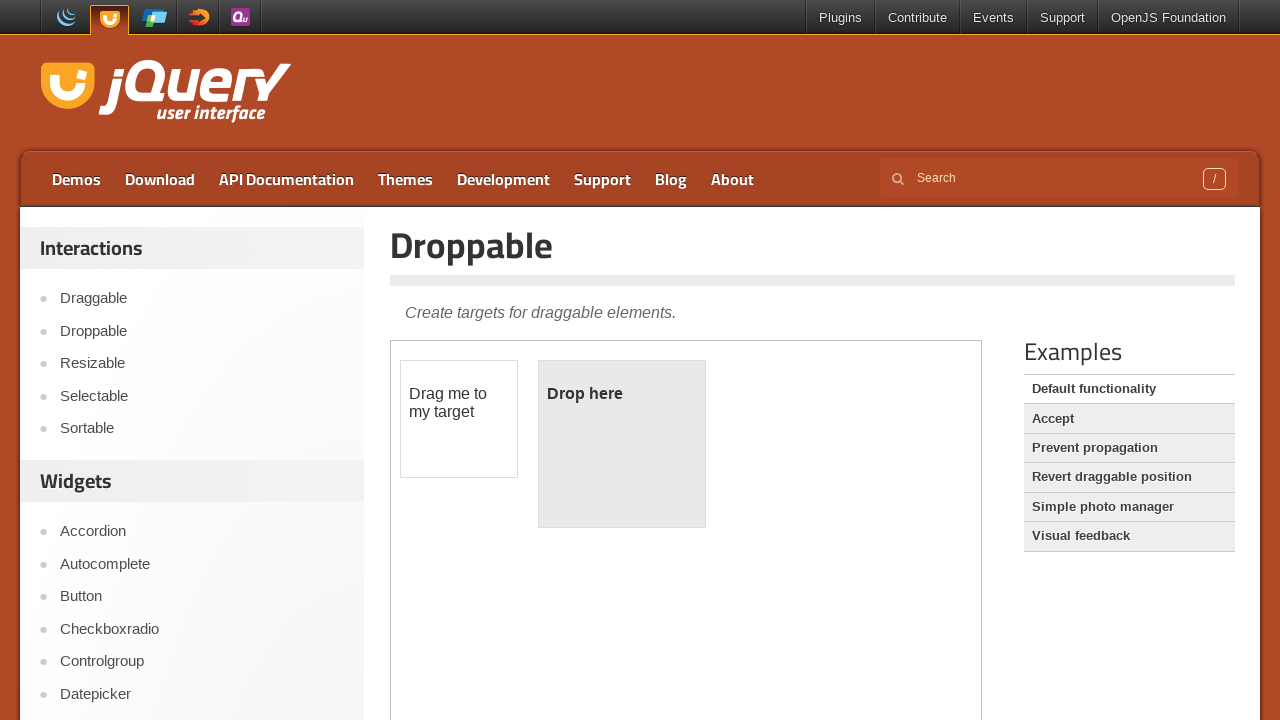

Dragged source element to target element, completing the drag and drop operation at (622, 444)
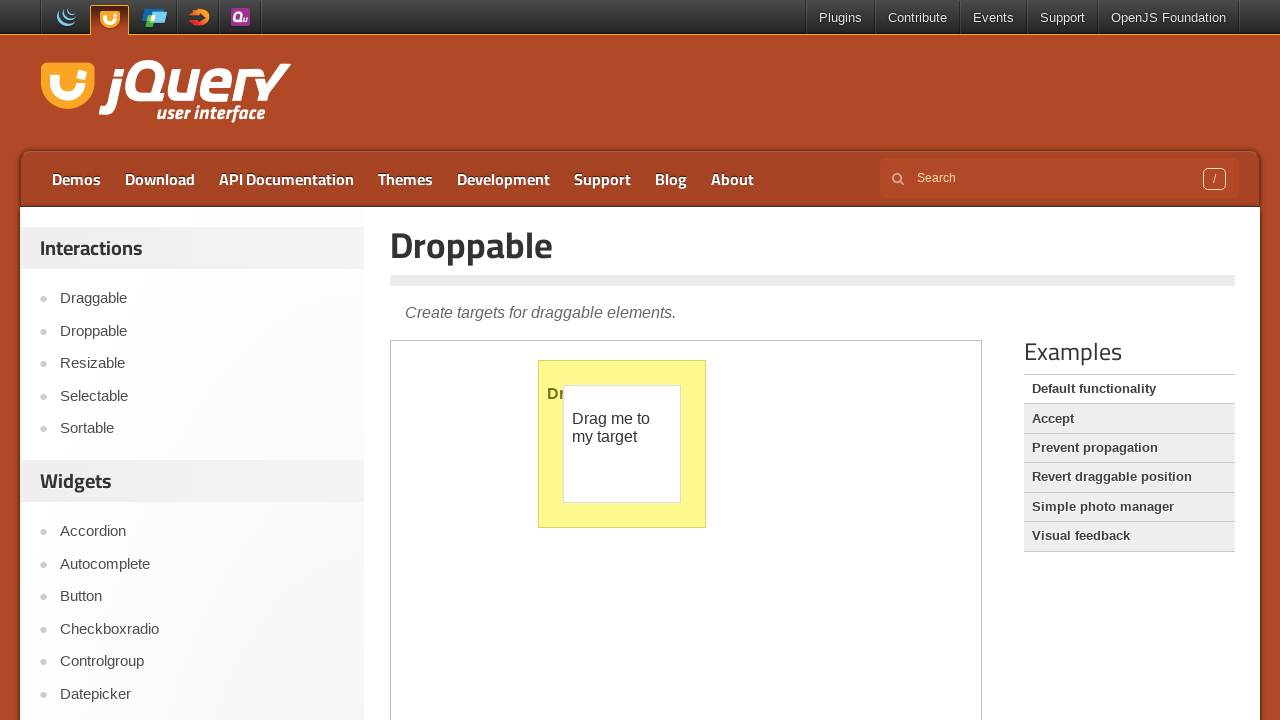

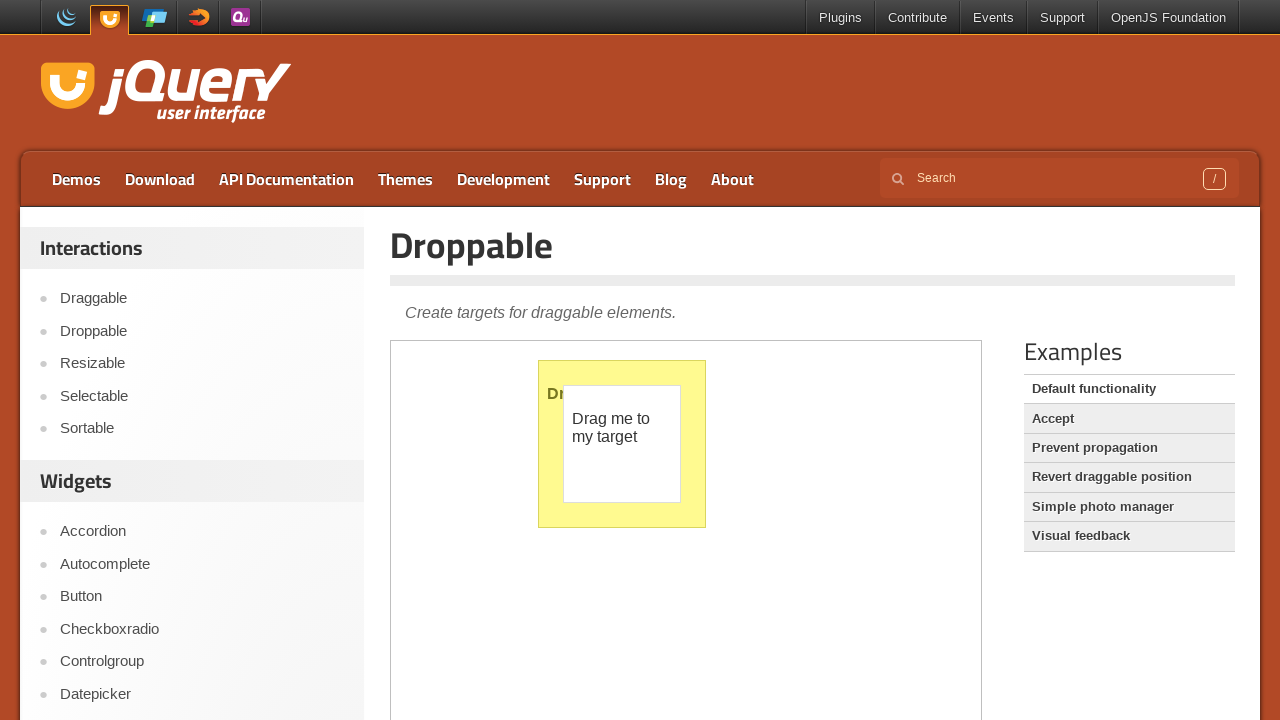